Tests navigation by visiting the Sauce Labs guinea pig test page, clicking on a link, and verifying that the browser navigates to a new page with the expected title.

Starting URL: https://saucelabs.com/test/guinea-pig

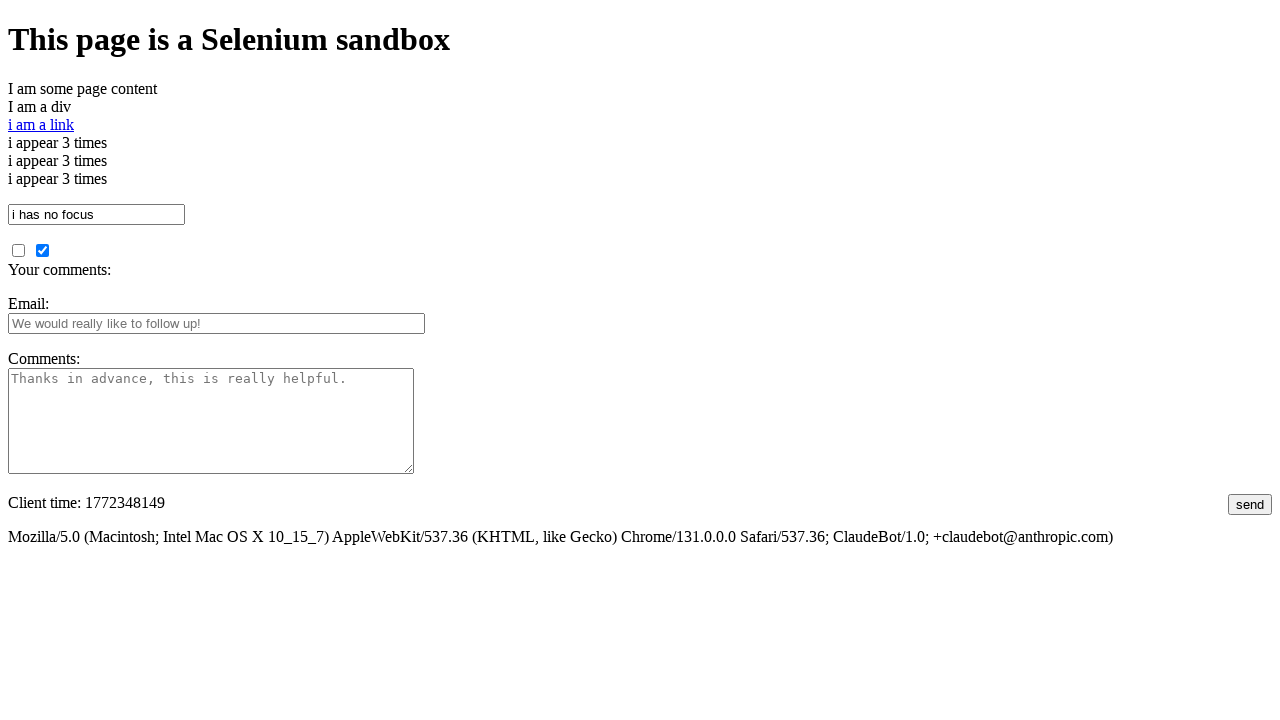

Navigated to Sauce Labs guinea pig test page
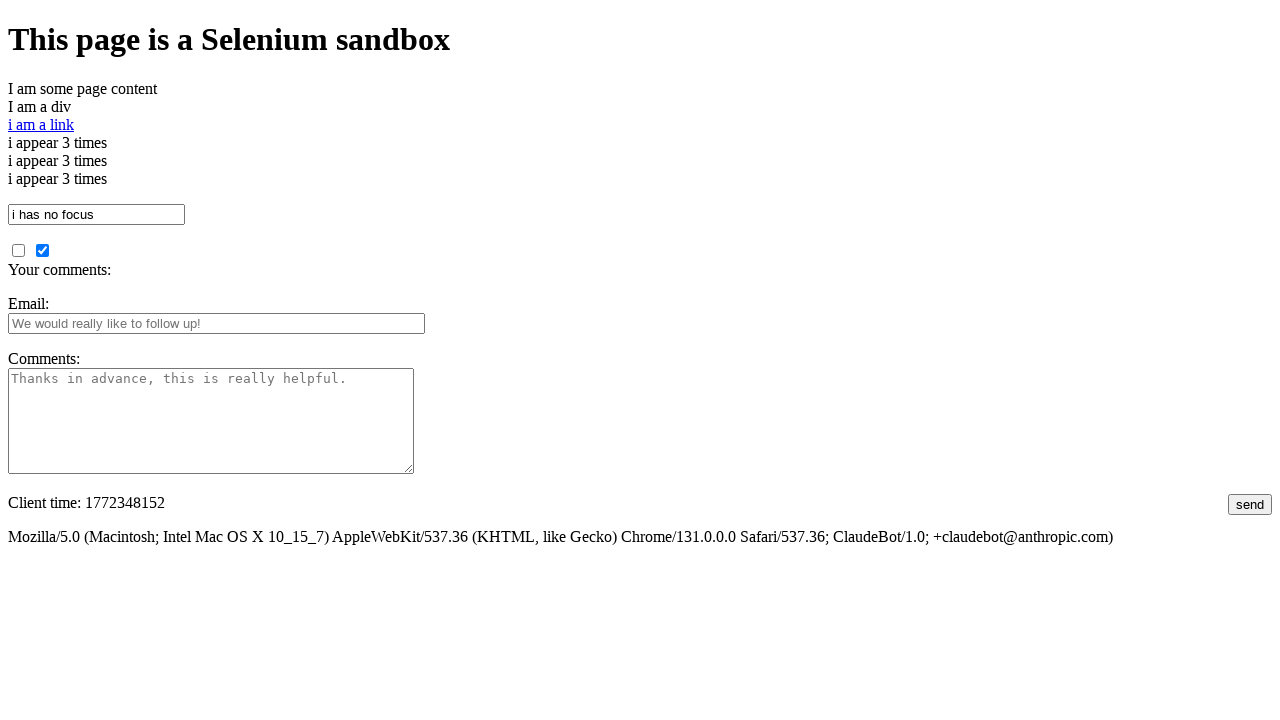

Clicked on the 'i am a link' link at (41, 124) on #i\ am\ a\ link
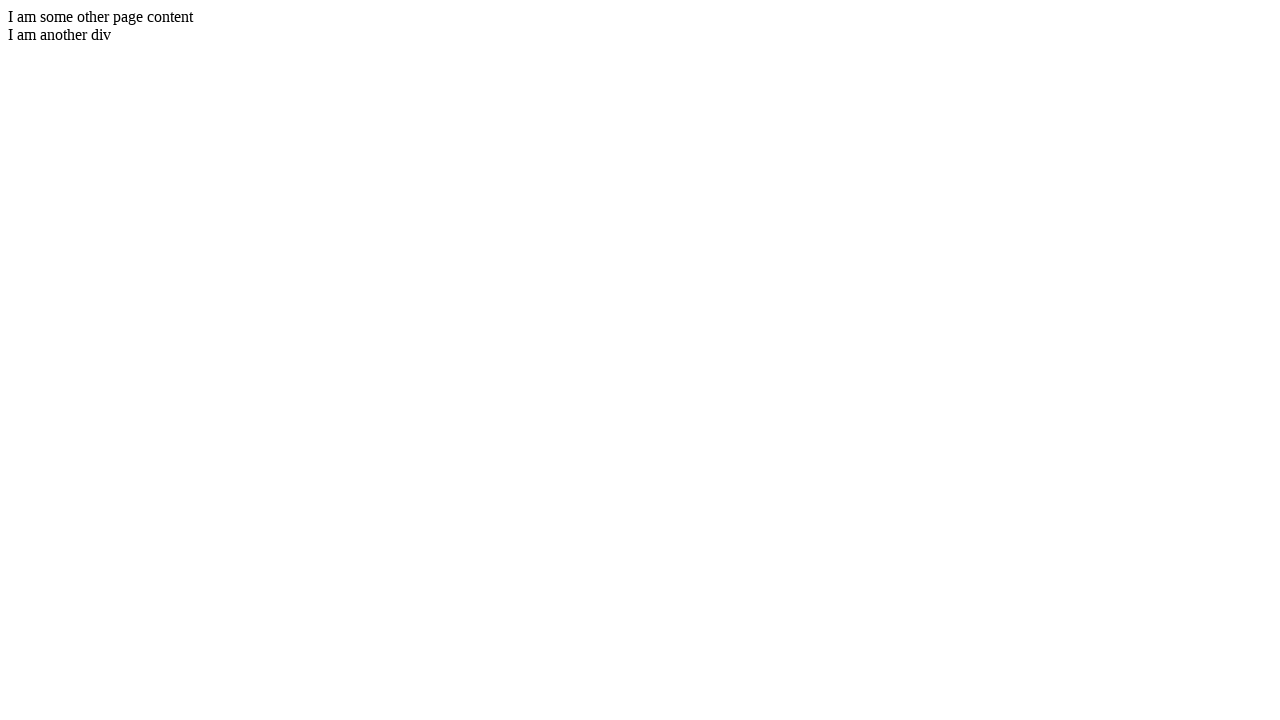

Waited for page load state after clicking link
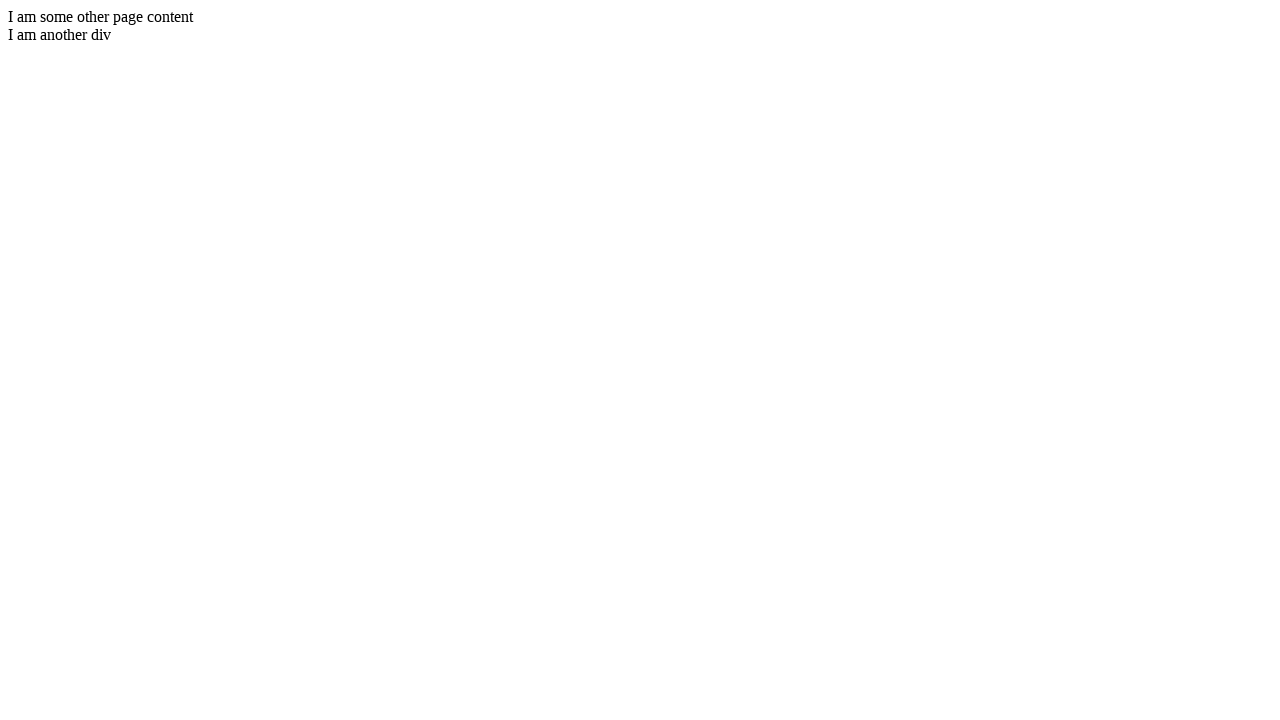

Verified page title is 'I am another page title - Sauce Labs'
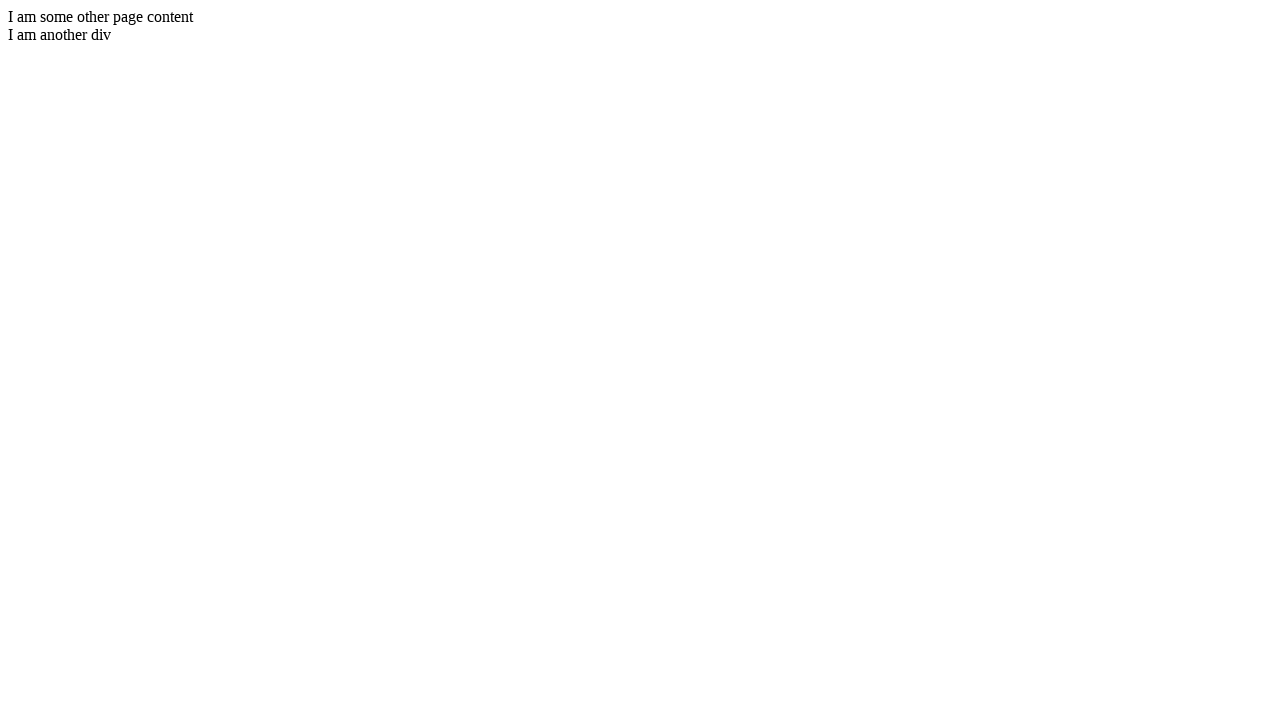

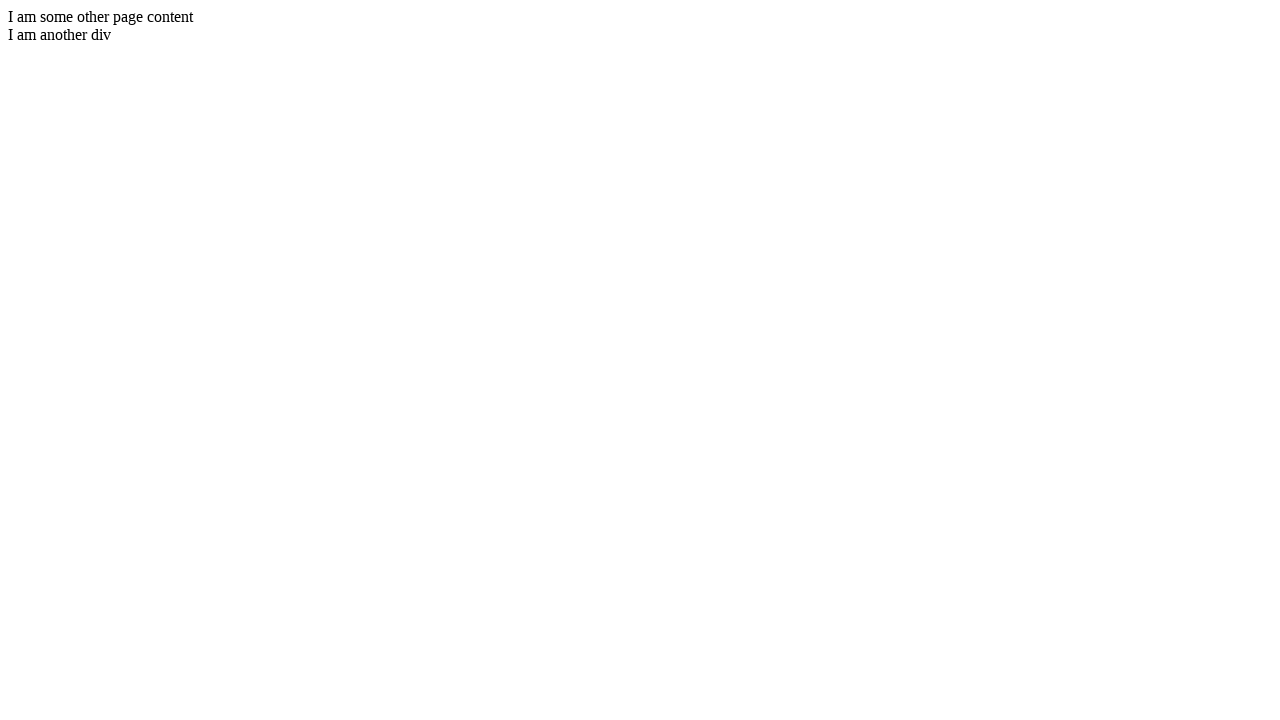